Tests the Python.org search functionality by entering "pycon" as a search query and verifying that results are returned

Starting URL: http://www.python.org

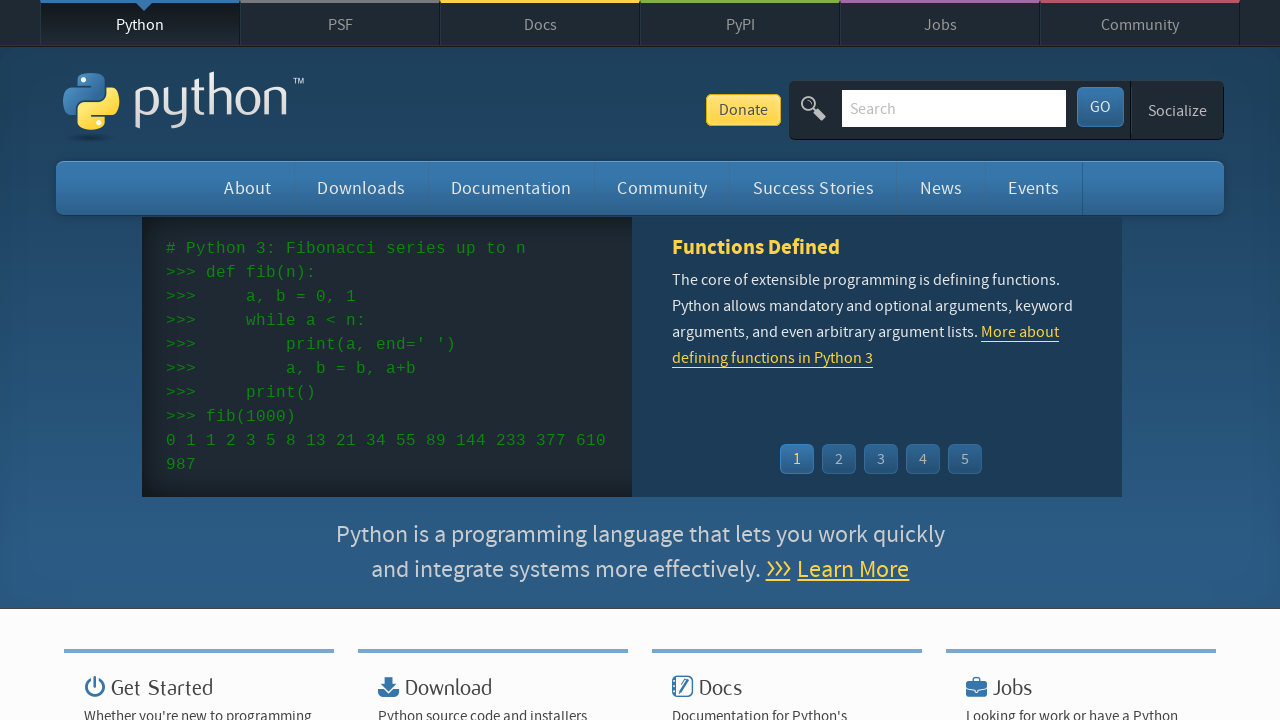

Verified page title contains 'Python'
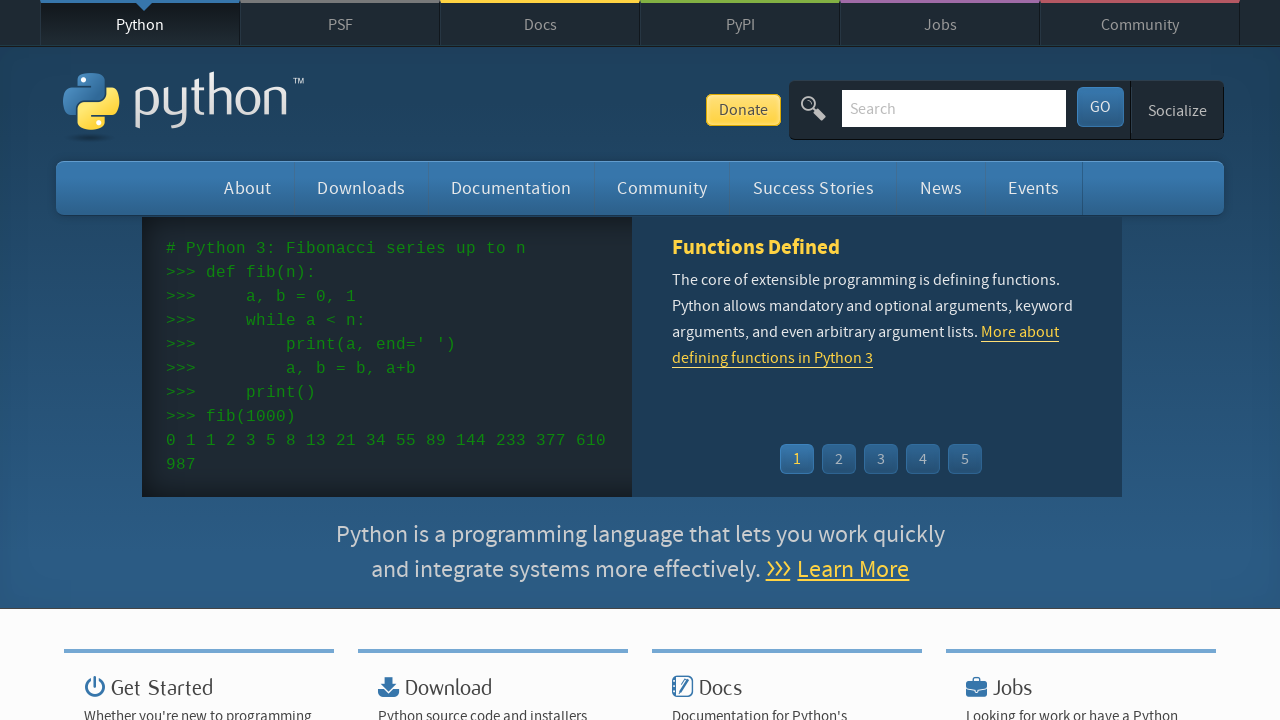

Filled search field with 'pycon' on input[name='q']
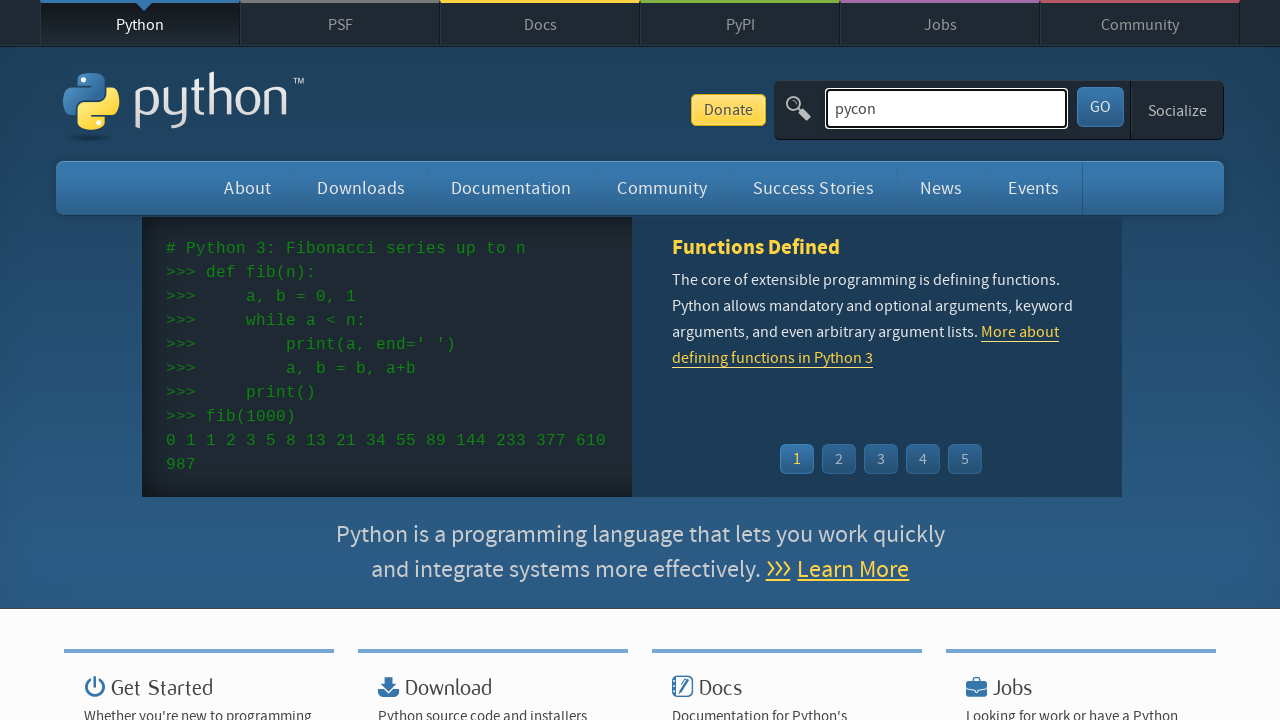

Pressed Enter to submit search query on input[name='q']
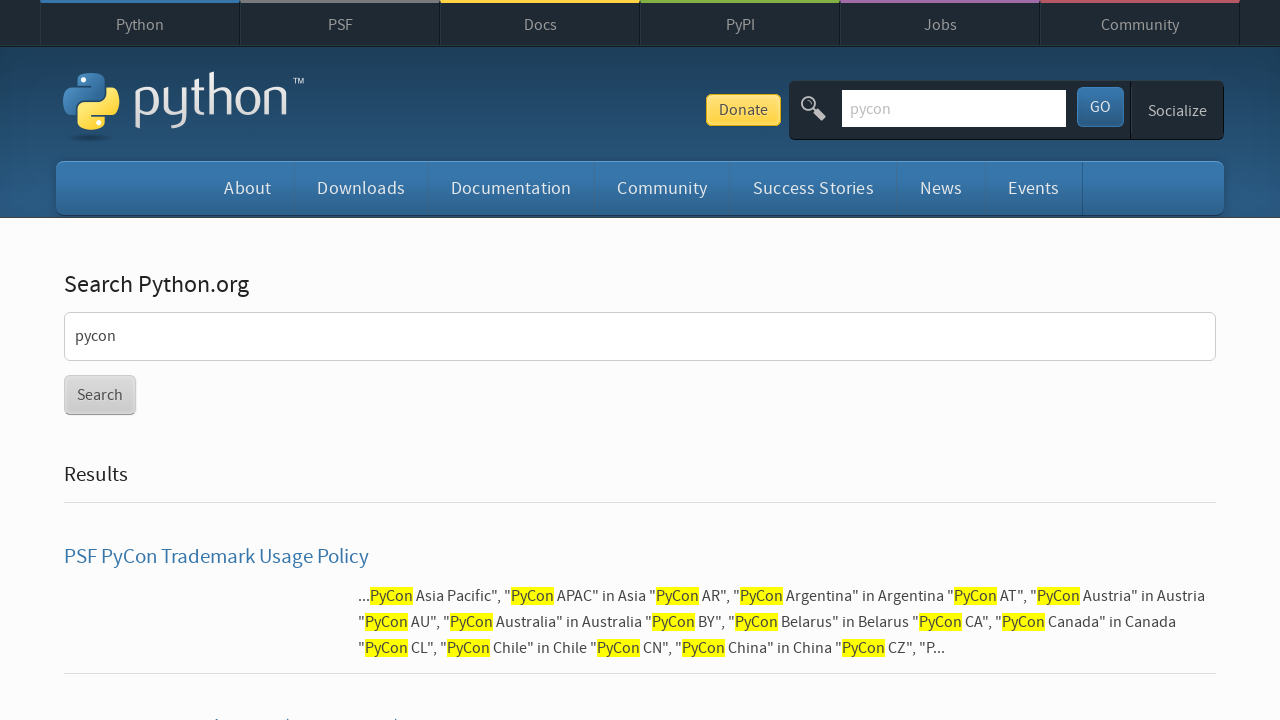

Waited for page to load (networkidle)
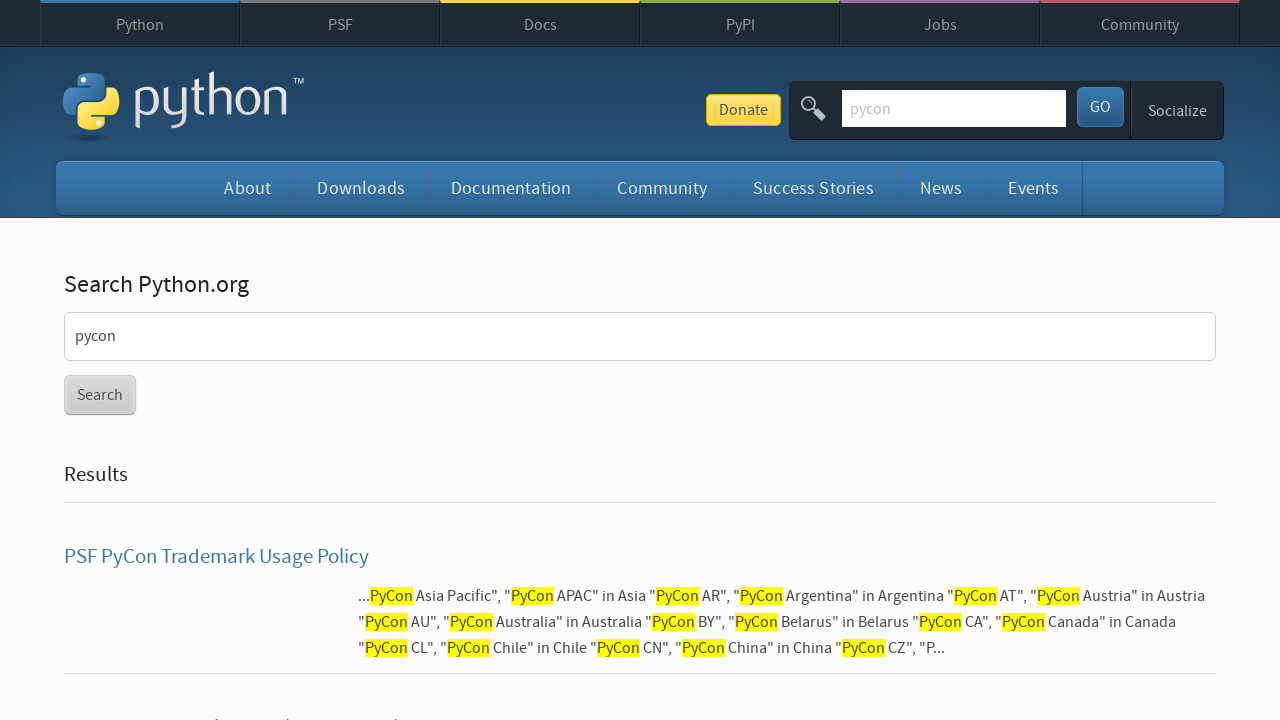

Verified search results were returned (no 'No results found' message)
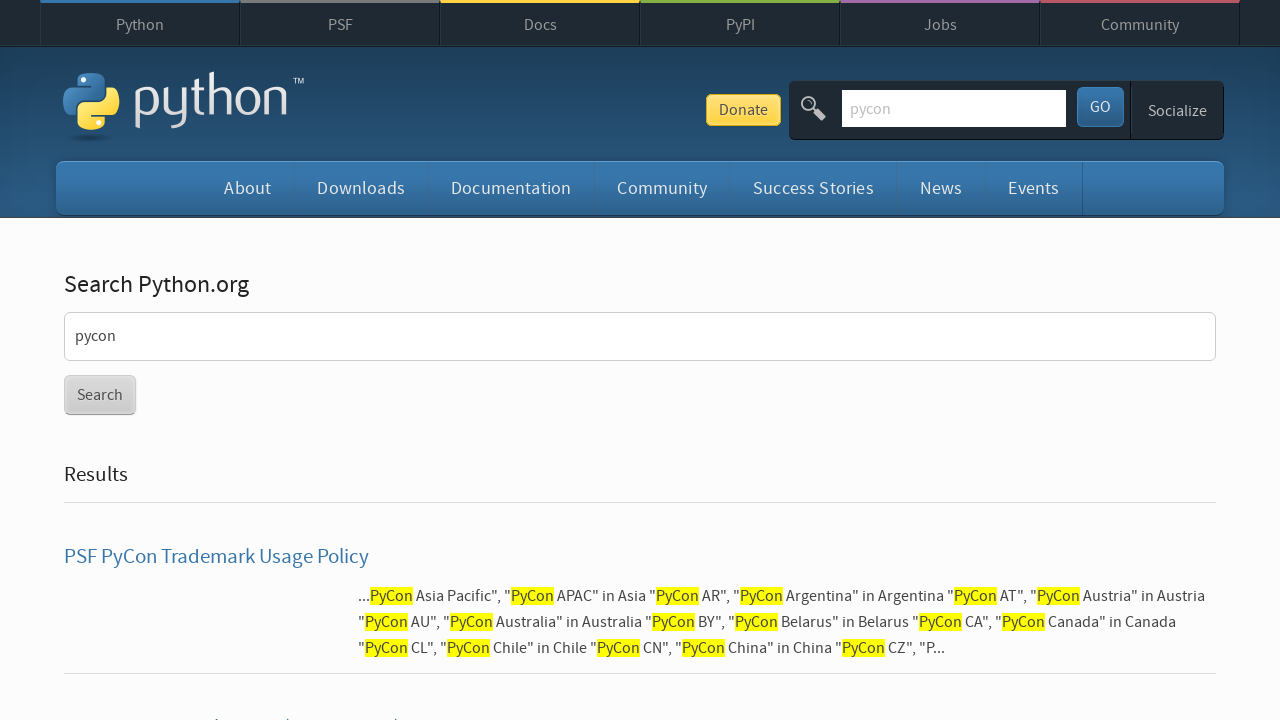

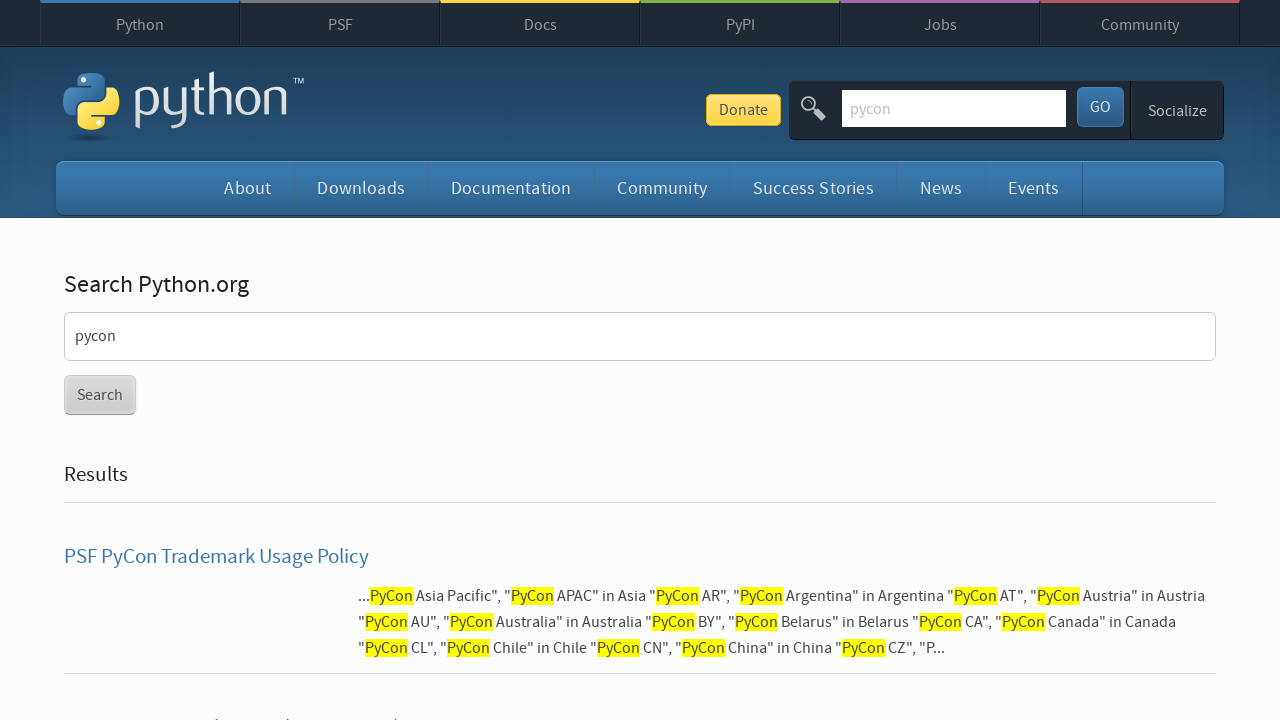